Searches for a song on YouTube Music and clicks the play button to start playback

Starting URL: https://music.youtube.com/search?q=Bohemian%20Rhapsody

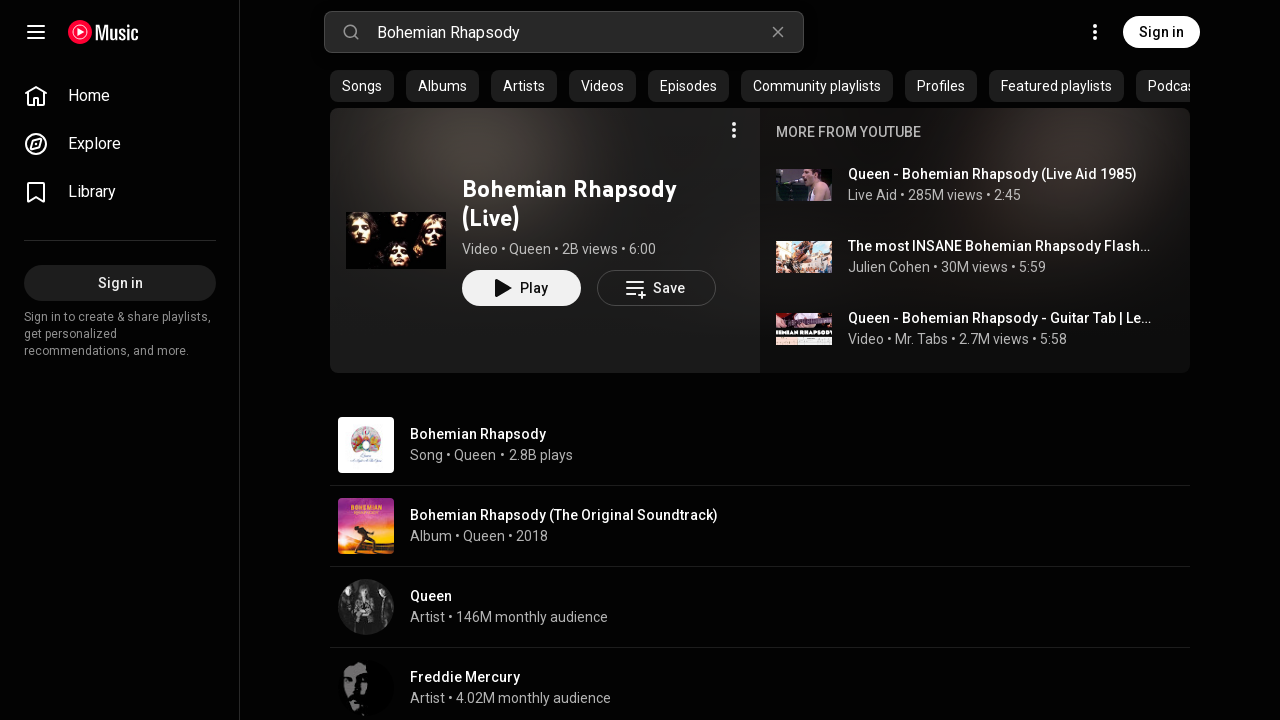

Search results loaded on YouTube Music
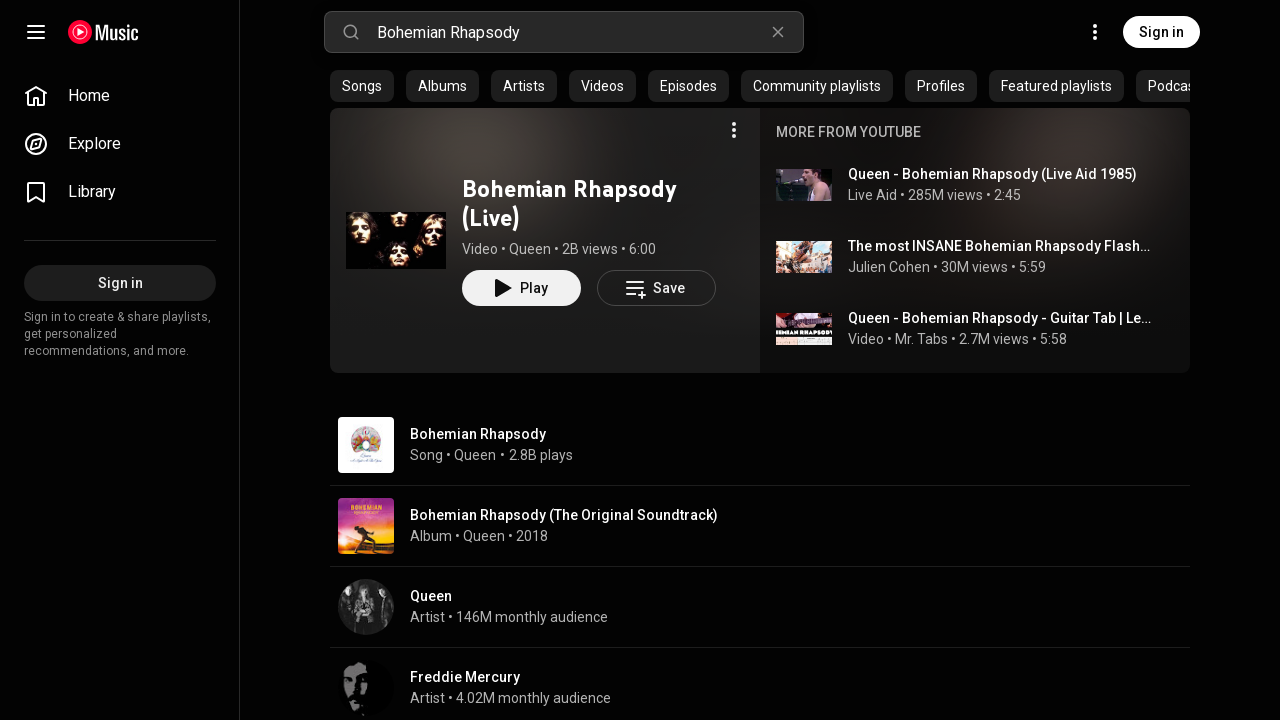

Clicked play button on Bohemian Rhapsody search result to start playback at (366, 445) on ytmusic-shelf-renderer ytmusic-responsive-list-item-renderer ytmusic-play-button
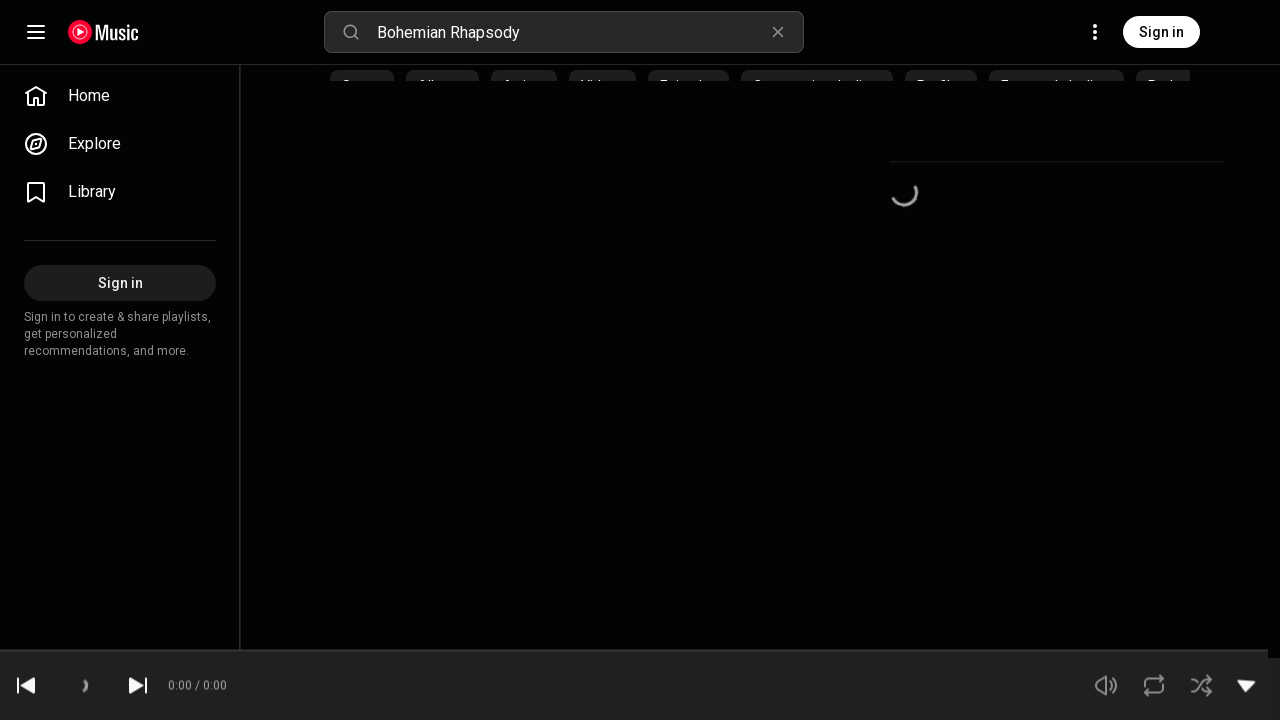

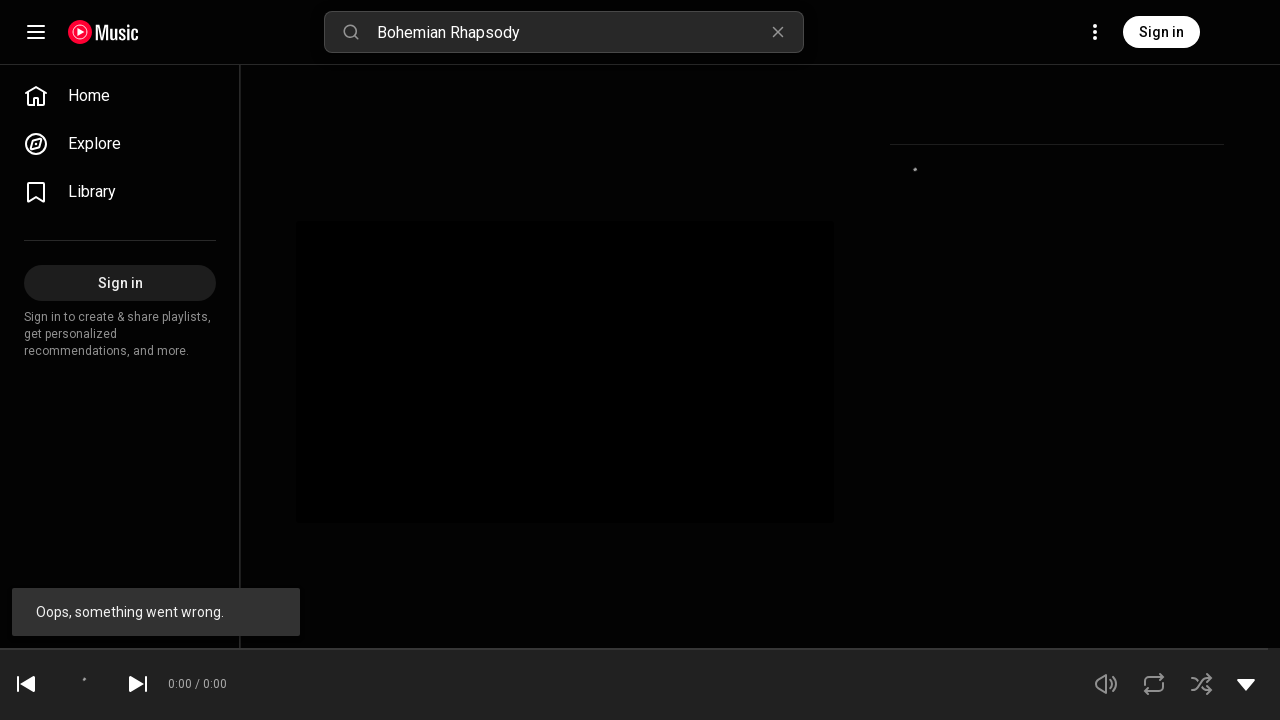